Tests selecting an option from dropdown by value attribute

Starting URL: https://the-internet.herokuapp.com/dropdown

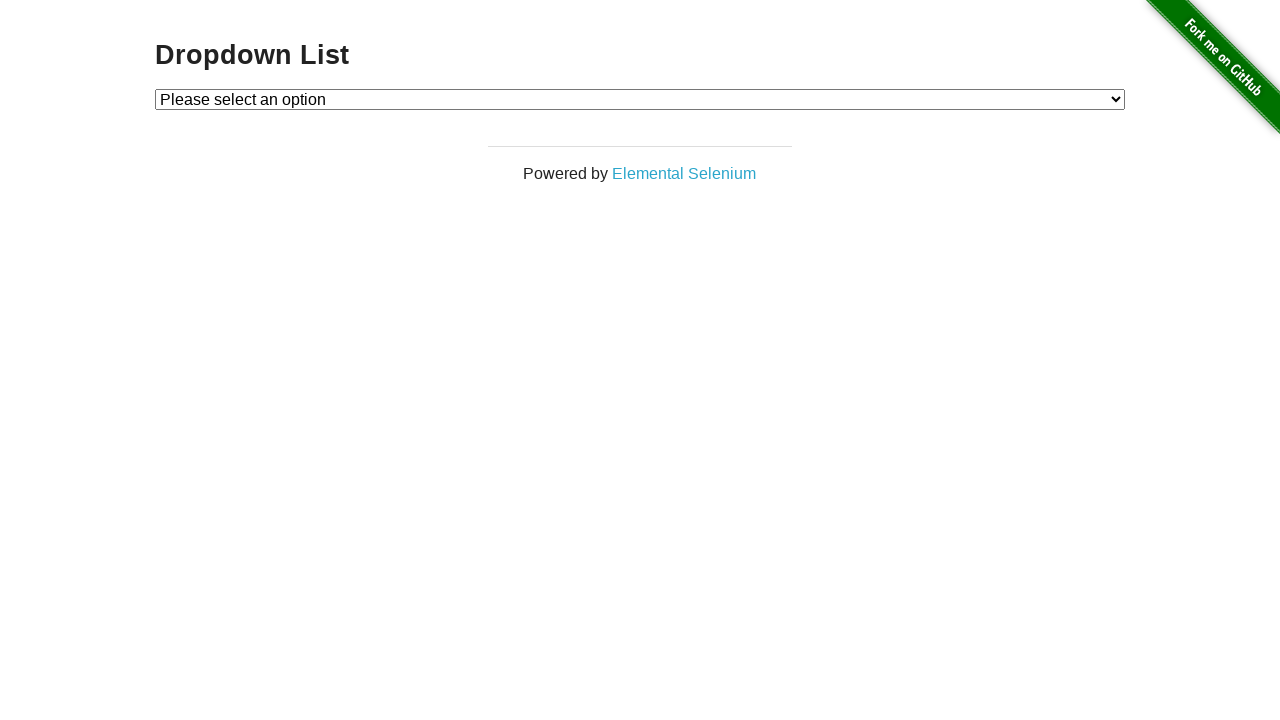

Selected option with value '2' from dropdown on #dropdown
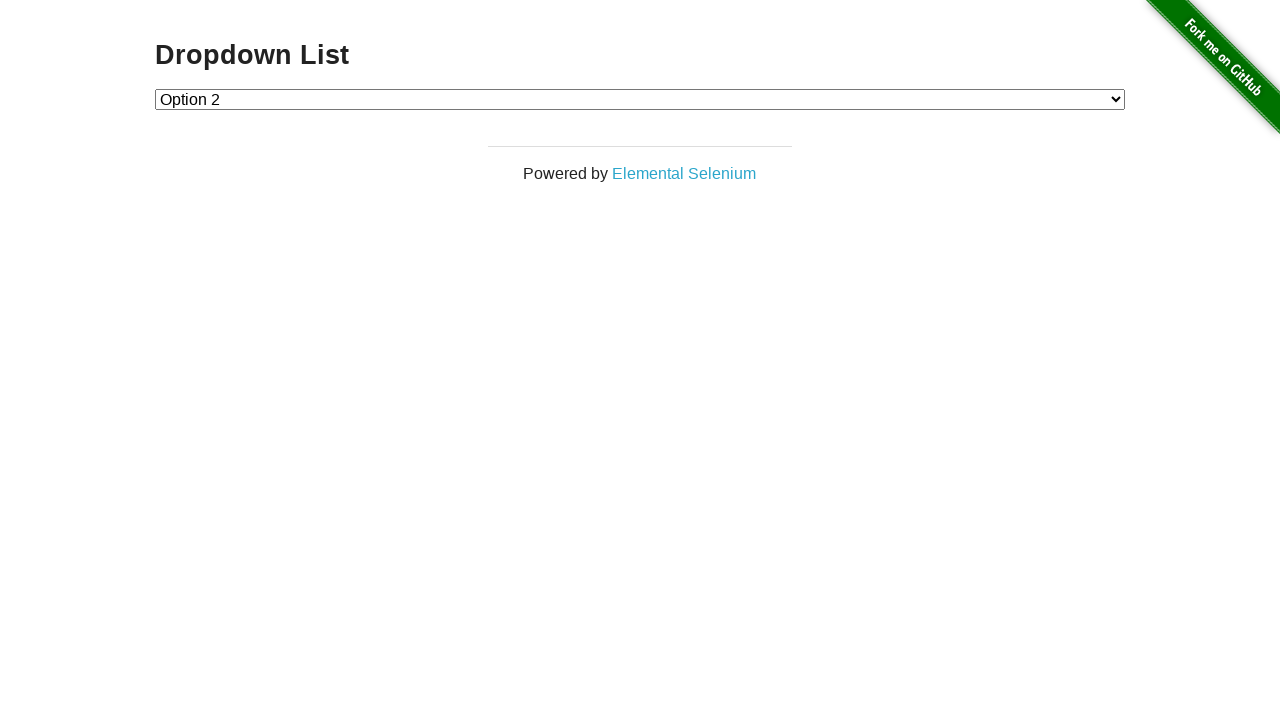

Retrieved text content of selected dropdown option
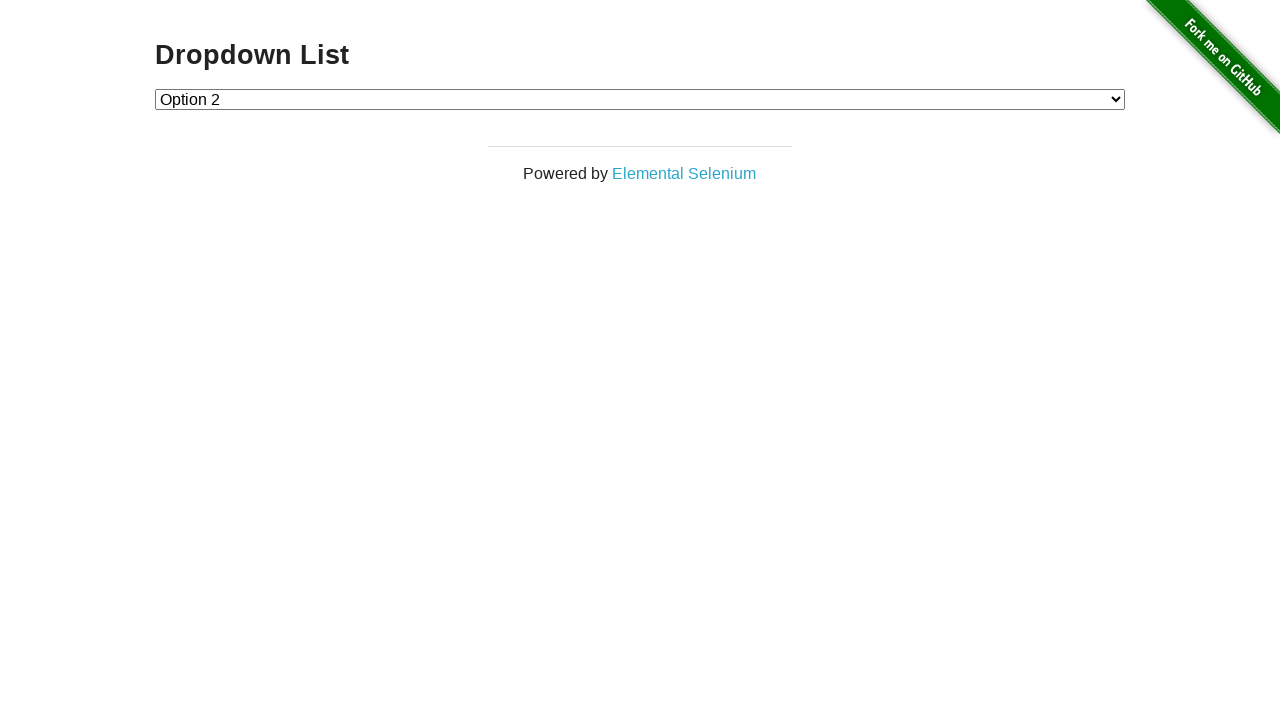

Printed selected option: Option 2
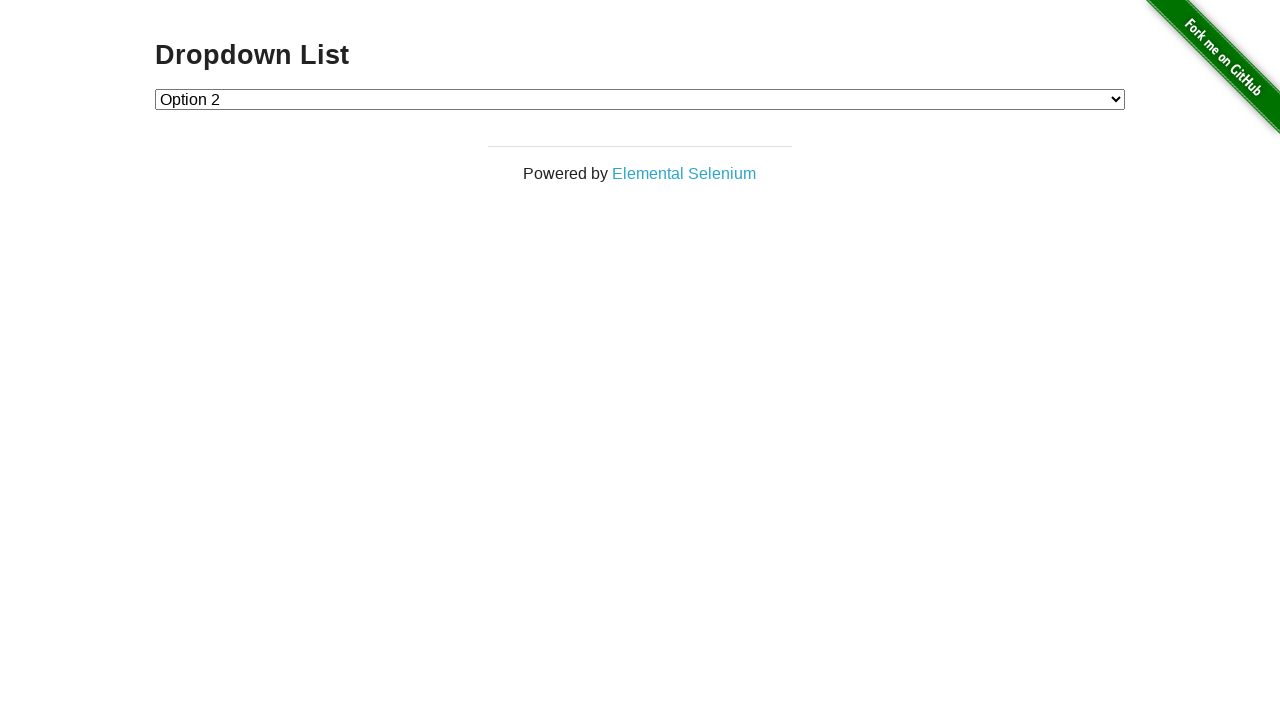

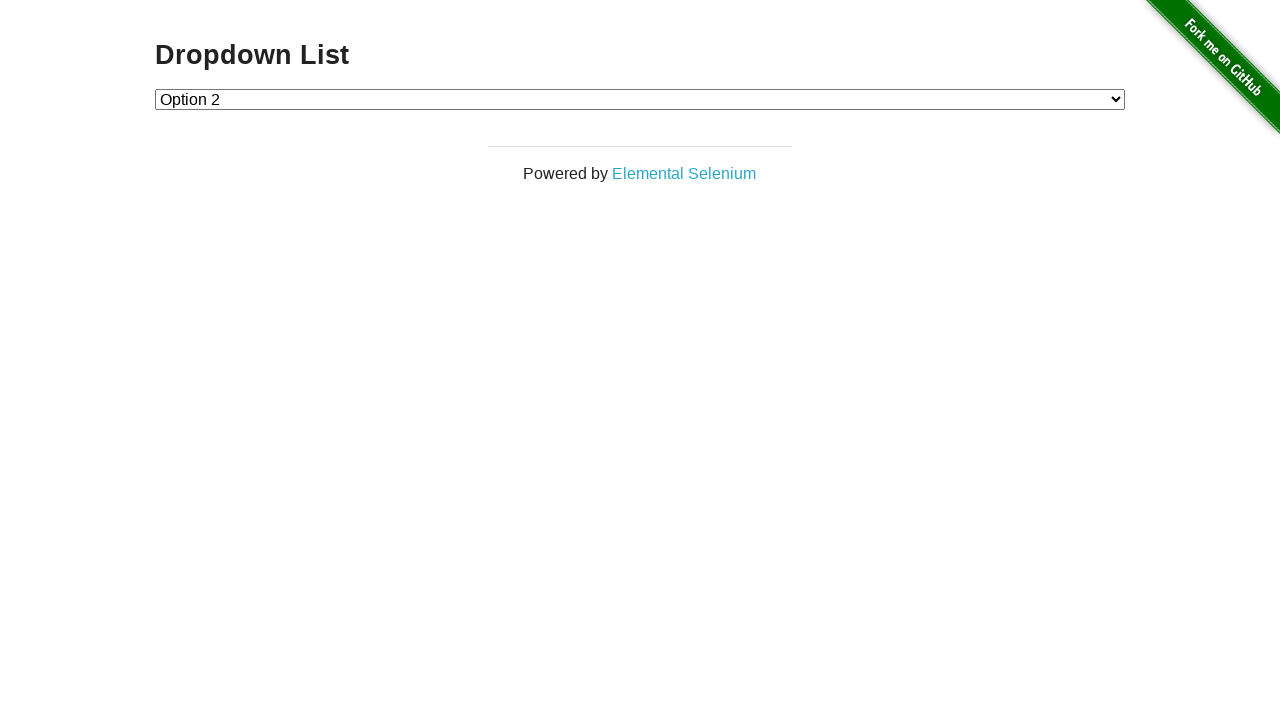